Clicks the adder button and waits for the dynamically added box to become visible

Starting URL: https://www.selenium.dev/selenium/web/dynamic.html

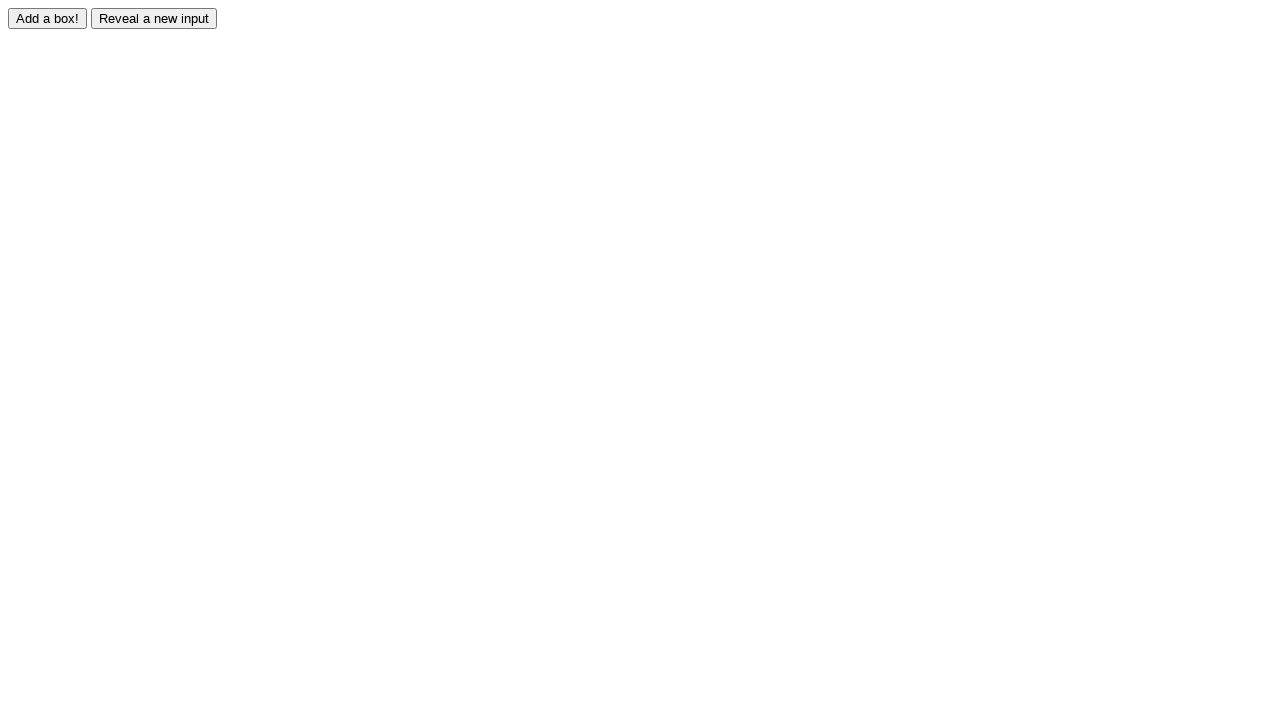

Clicked the adder button at (48, 18) on #adder
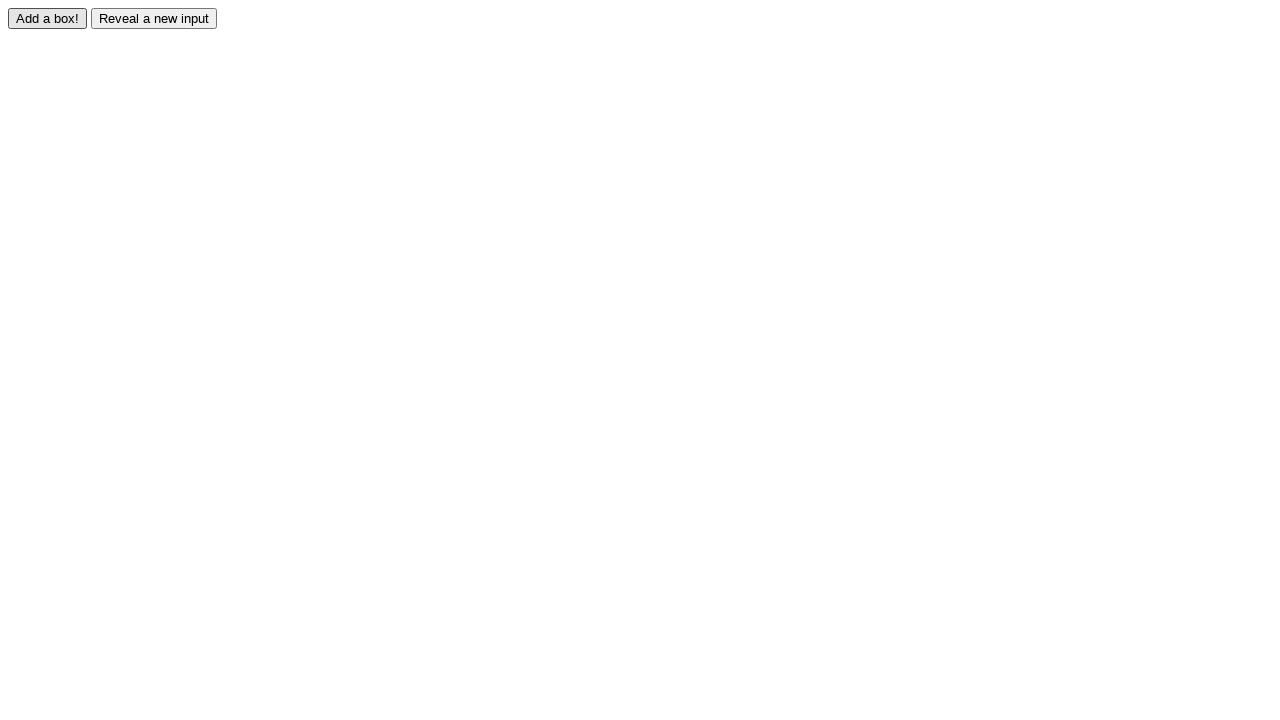

Waited for dynamically added box to become visible
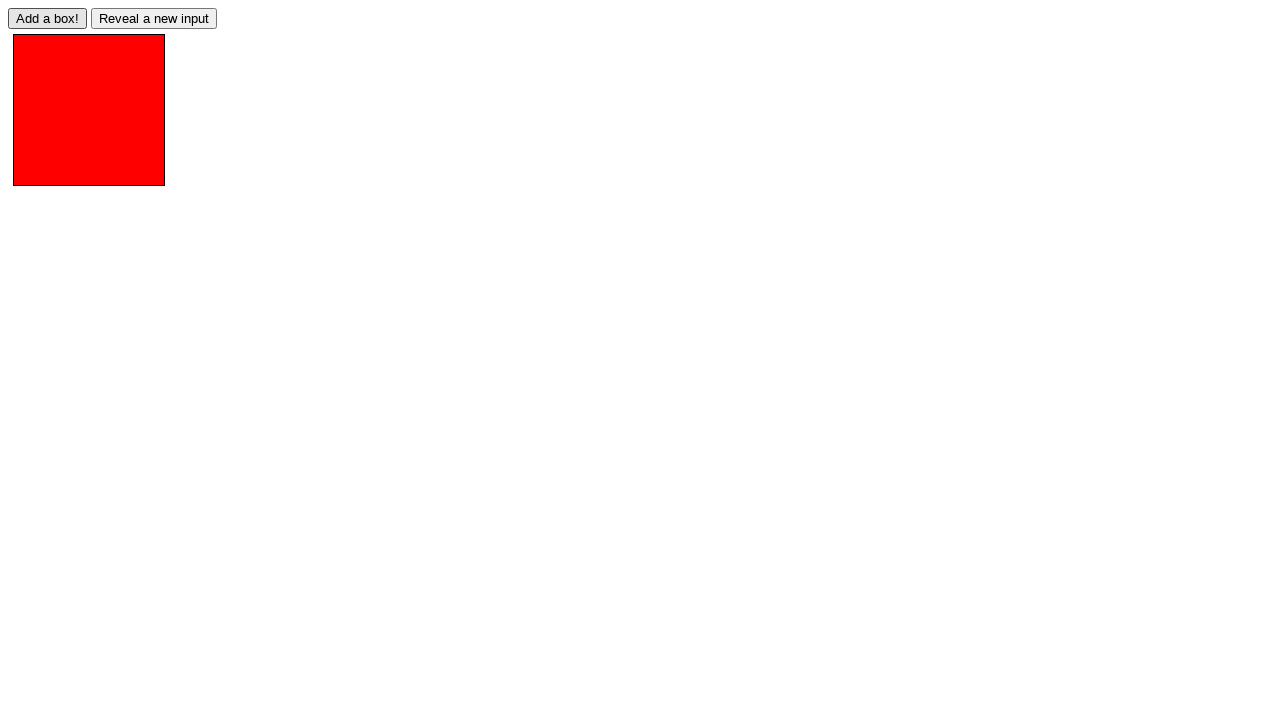

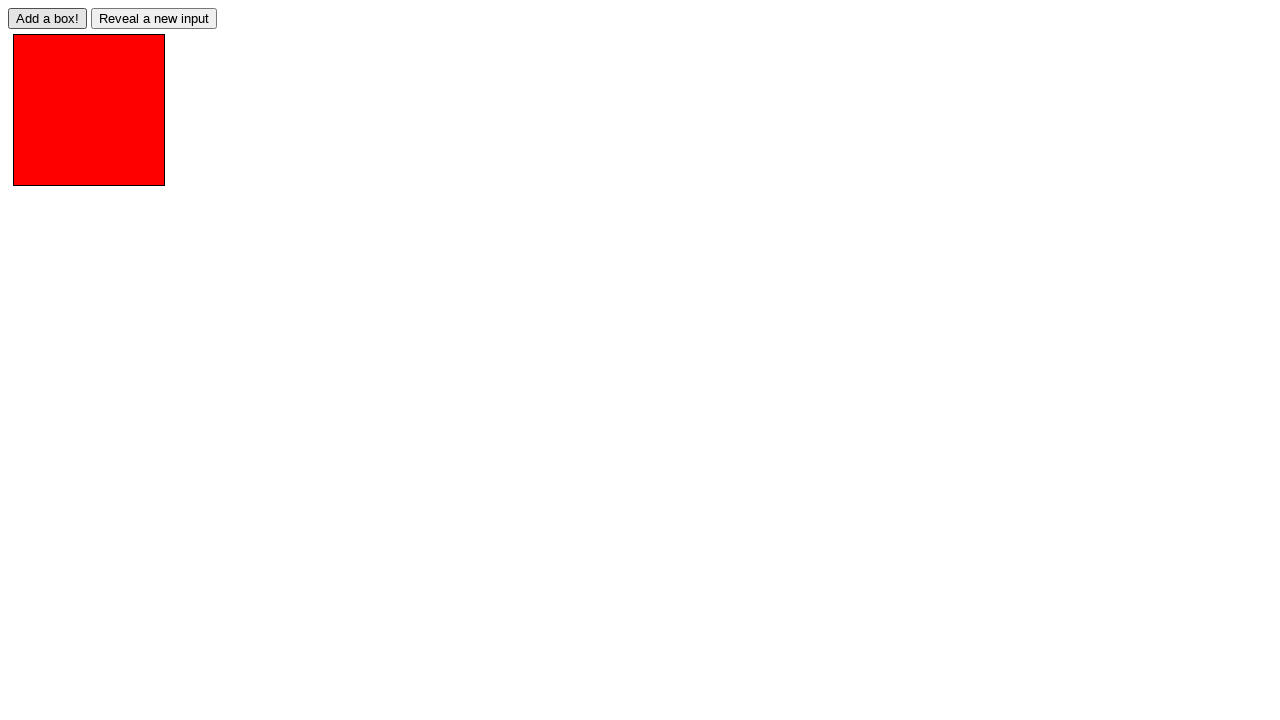